Tests that clicking Clear completed removes completed items from the list

Starting URL: https://demo.playwright.dev/todomvc

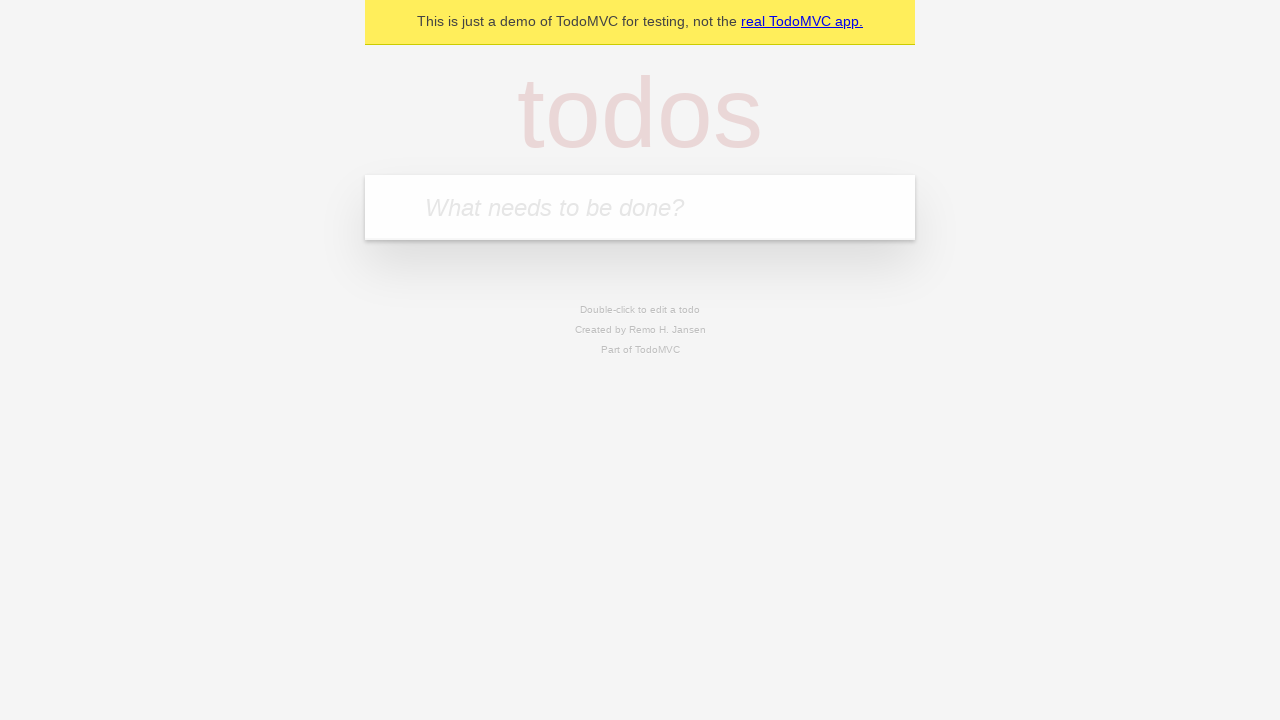

Filled input field with first todo 'buy some cheese' on internal:attr=[placeholder="What needs to be done?"i]
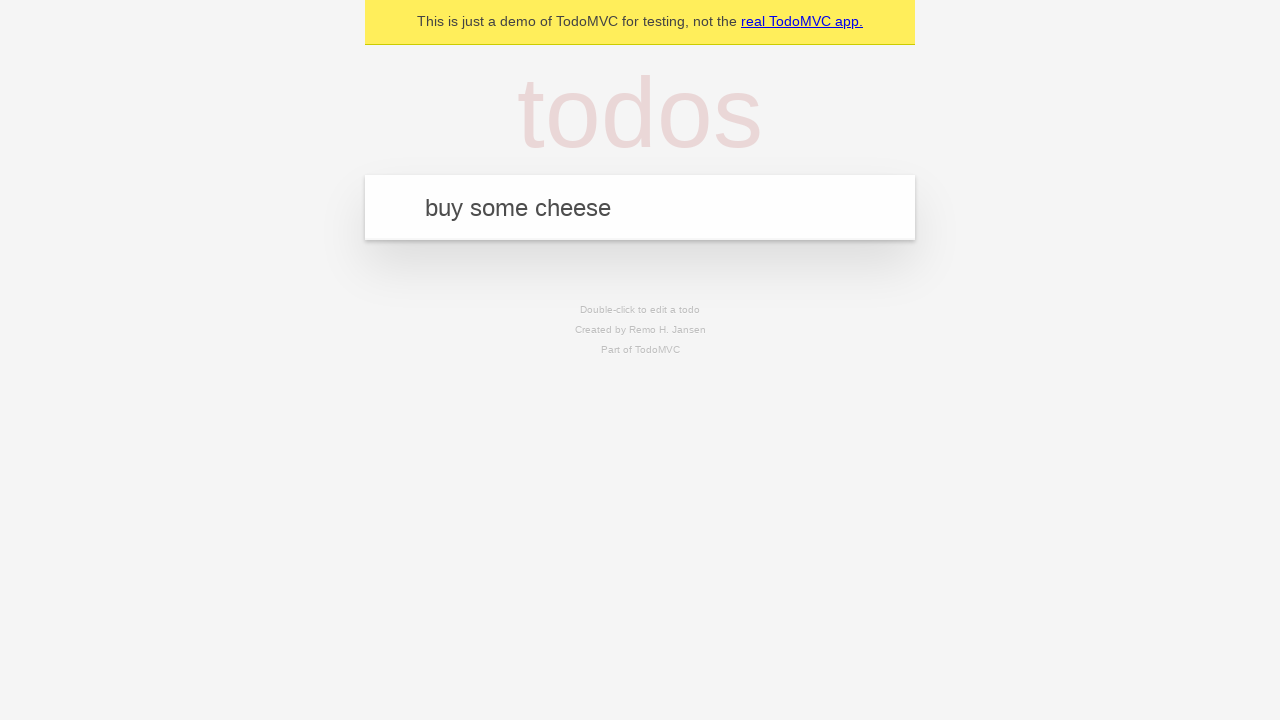

Pressed Enter to add first todo on internal:attr=[placeholder="What needs to be done?"i]
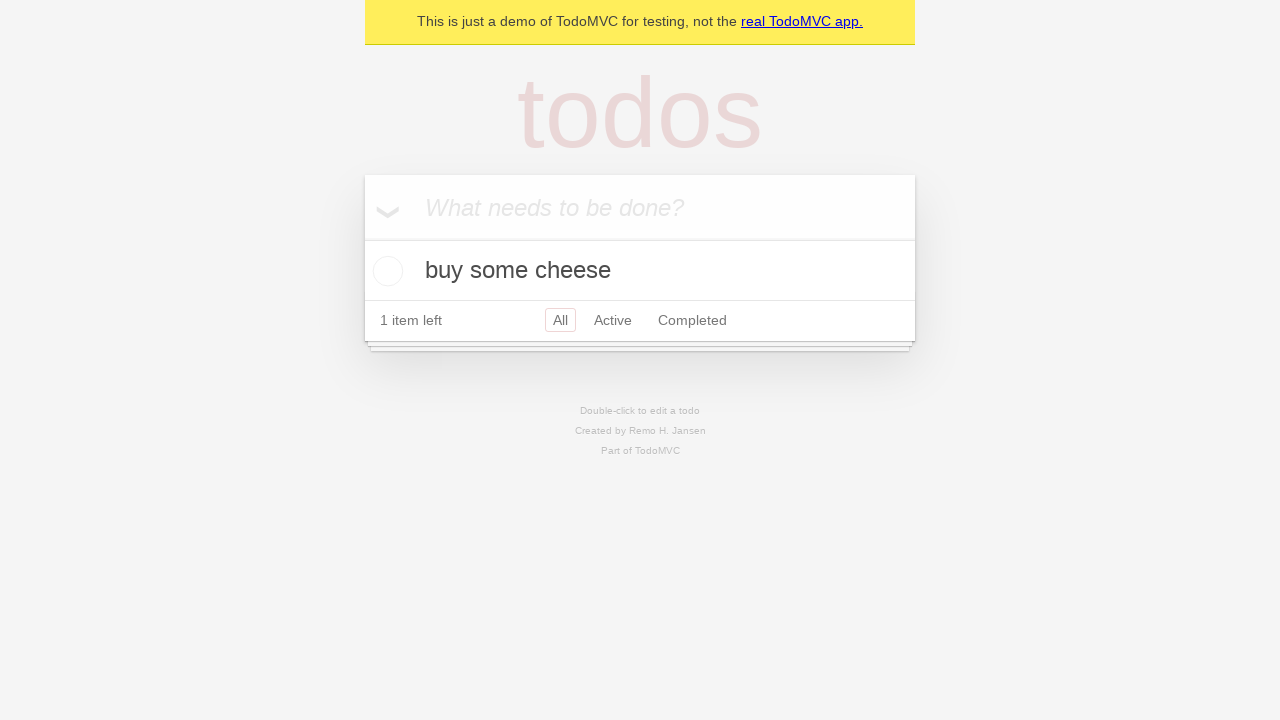

Filled input field with second todo 'feed the cat' on internal:attr=[placeholder="What needs to be done?"i]
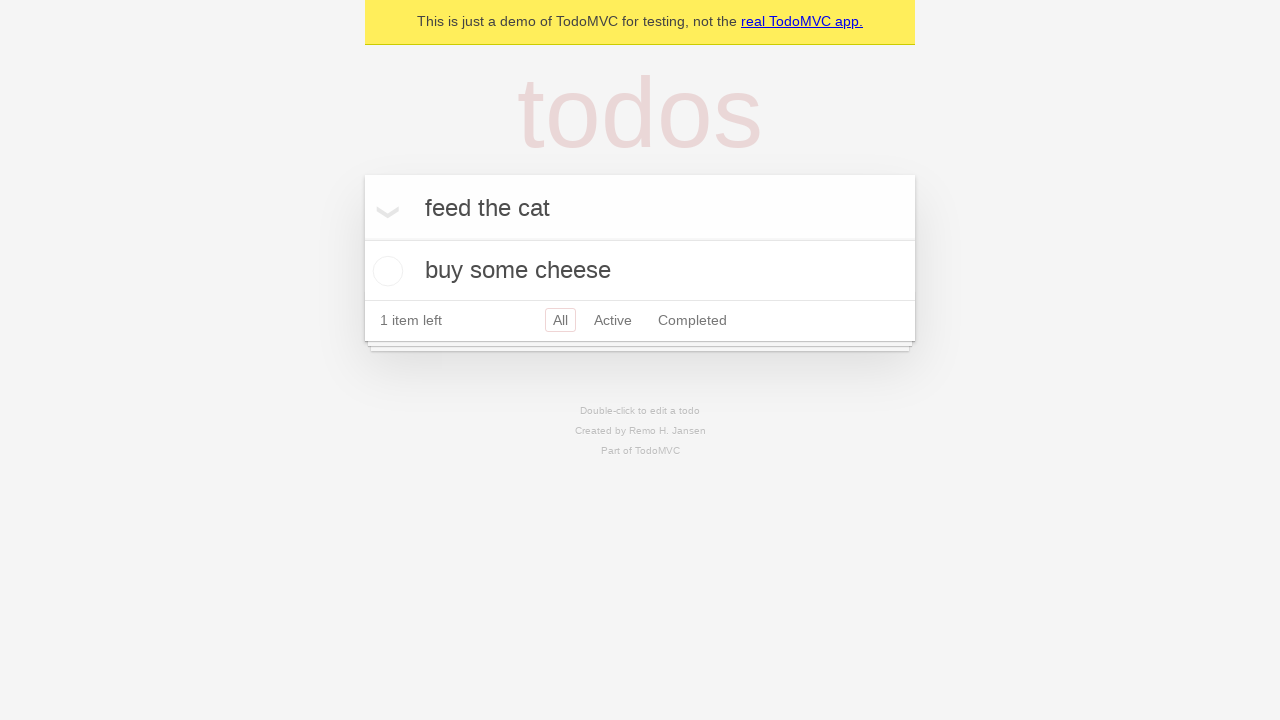

Pressed Enter to add second todo on internal:attr=[placeholder="What needs to be done?"i]
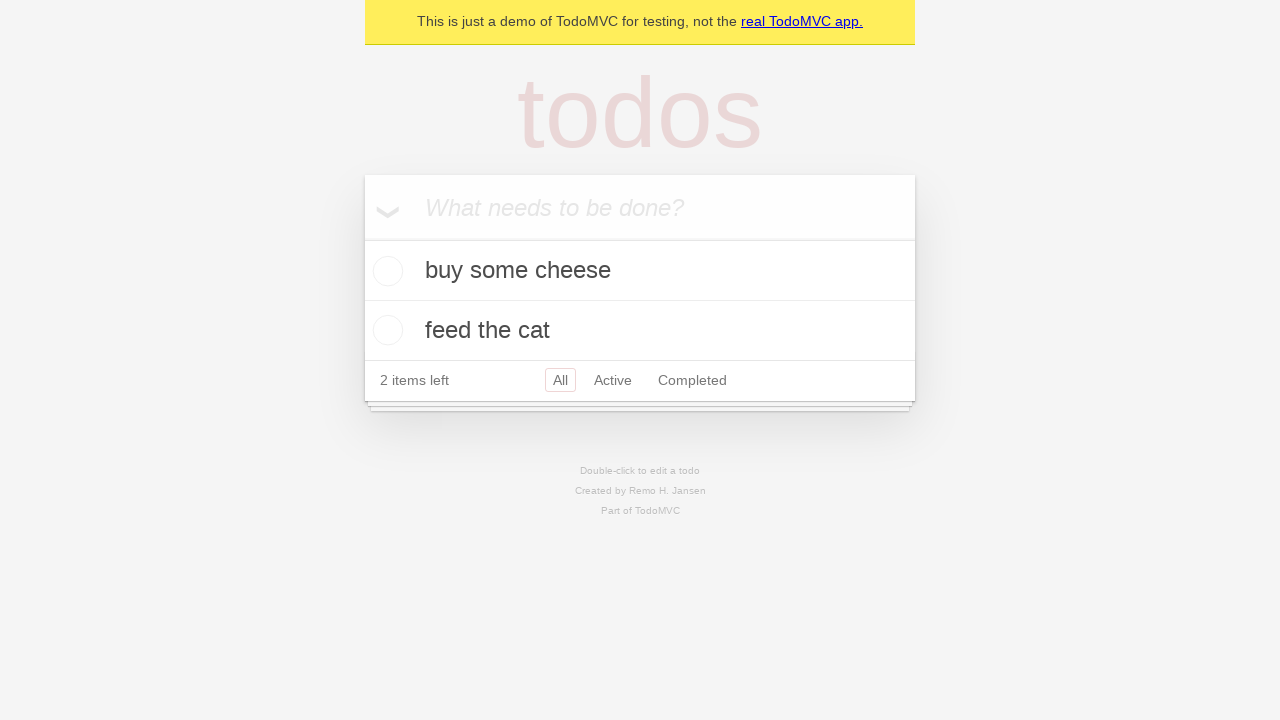

Filled input field with third todo 'book a doctors appointment' on internal:attr=[placeholder="What needs to be done?"i]
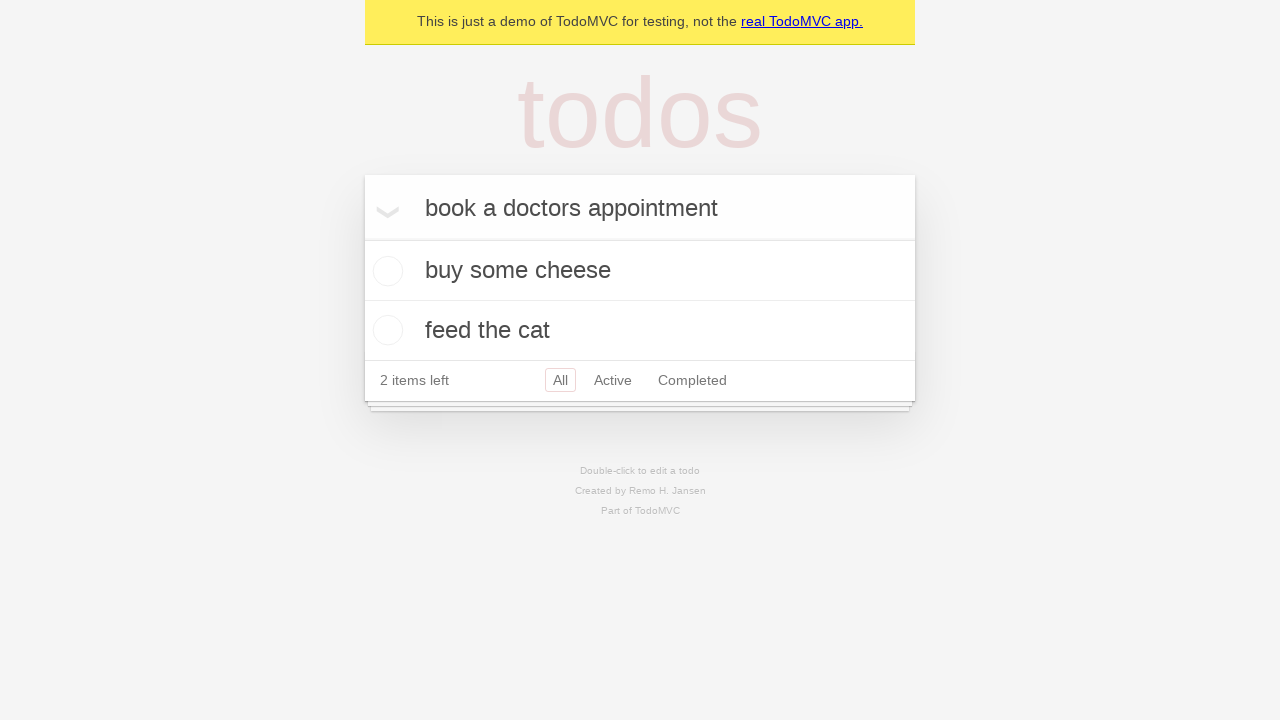

Pressed Enter to add third todo on internal:attr=[placeholder="What needs to be done?"i]
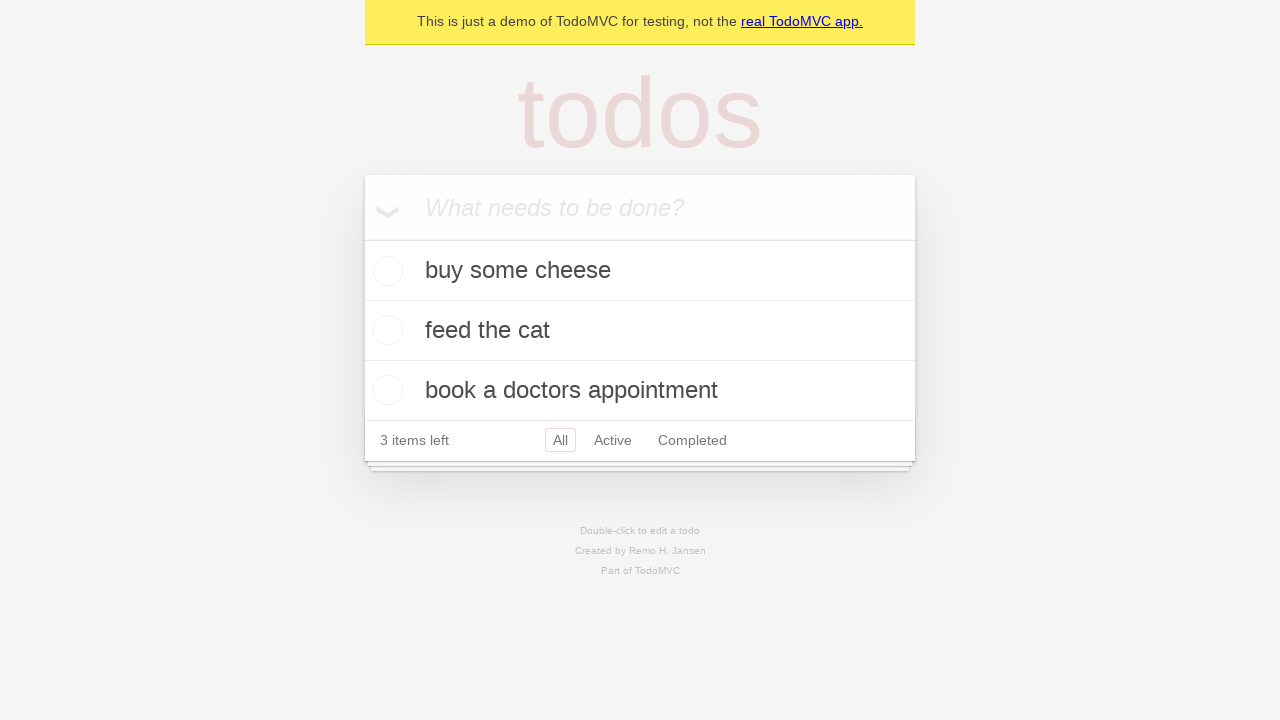

Checked the second todo item (marked as completed) at (385, 330) on [data-testid='todo-item'] >> nth=1 >> internal:role=checkbox
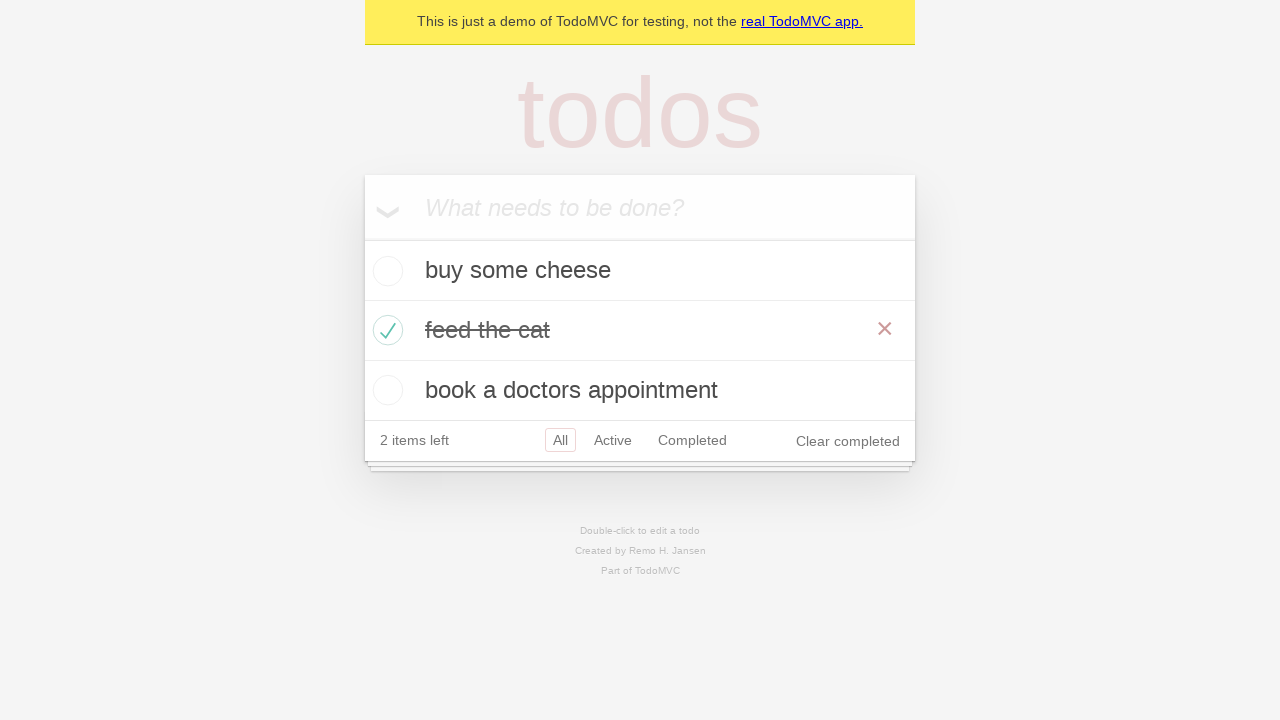

Clicked 'Clear completed' button to remove completed items at (848, 441) on internal:role=button[name="Clear completed"i]
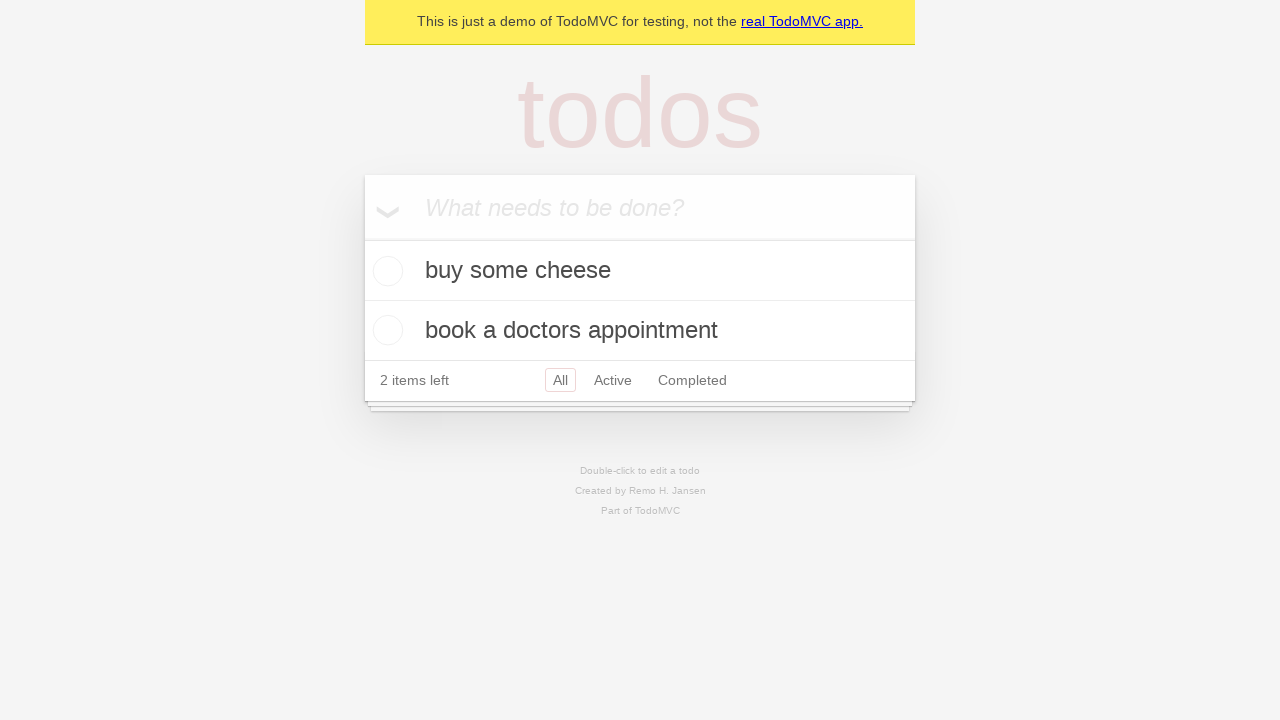

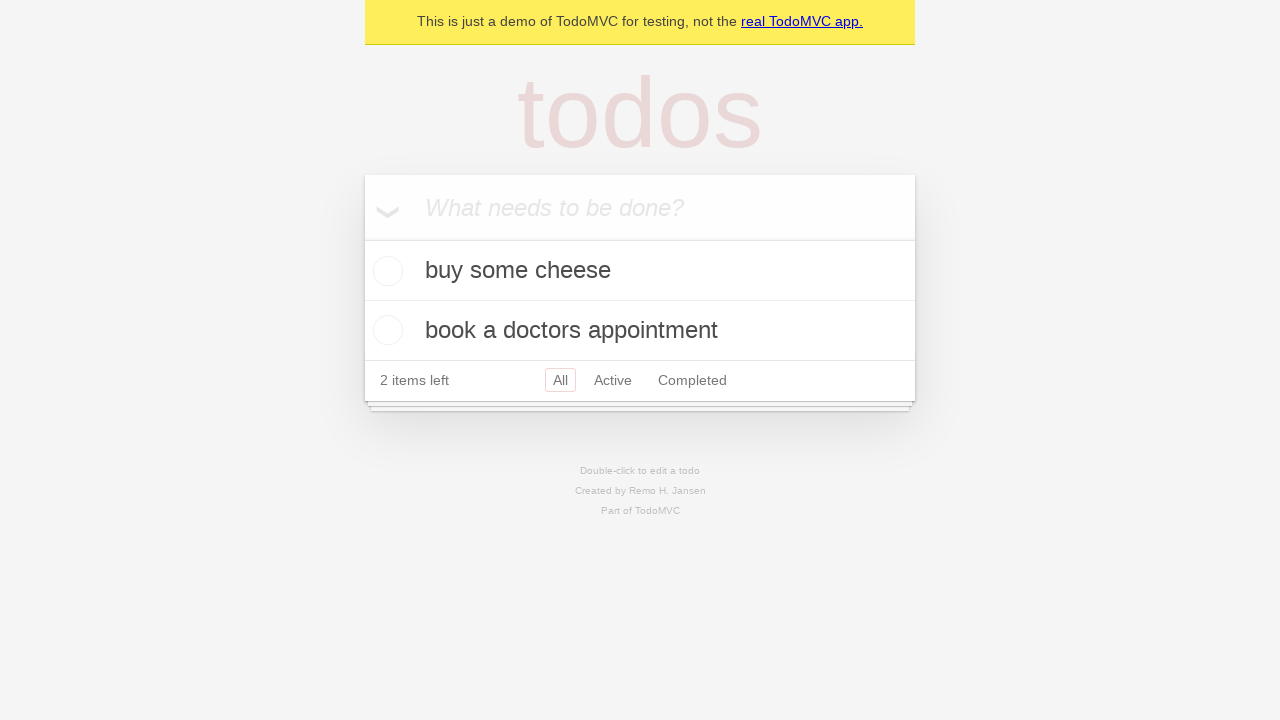